Waits for a submit button to become clickable and then clicks it.

Starting URL: http://only-testing-blog.blogspot.in/2014/01/textbox.html

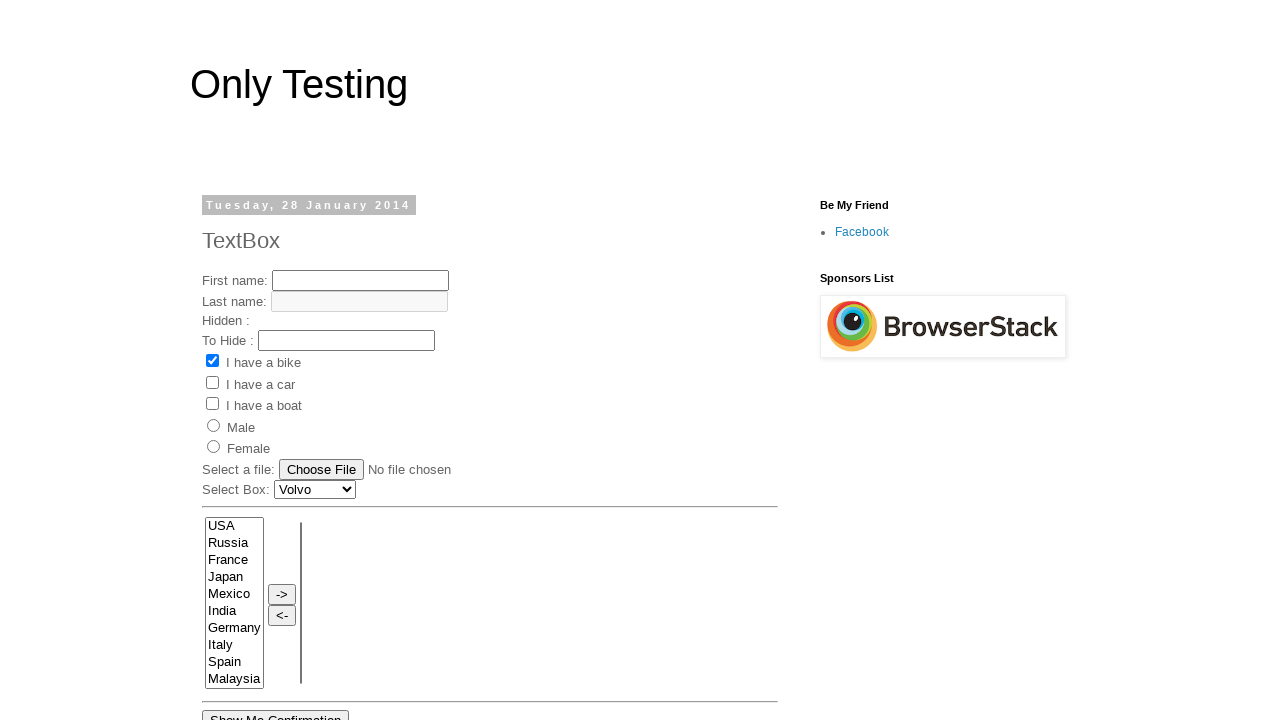

Waited for submit button to become visible (up to 15 seconds)
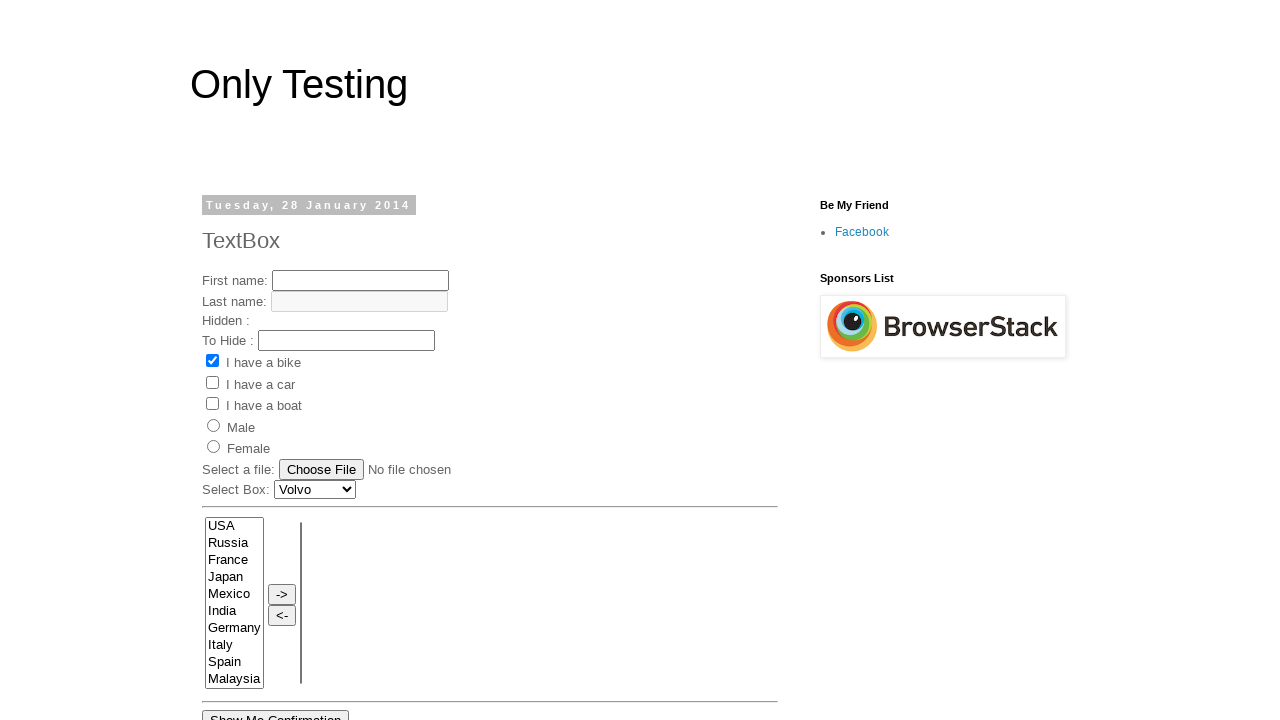

Clicked the submit button at (452, 361) on xpath=//input[@id='submitButton']
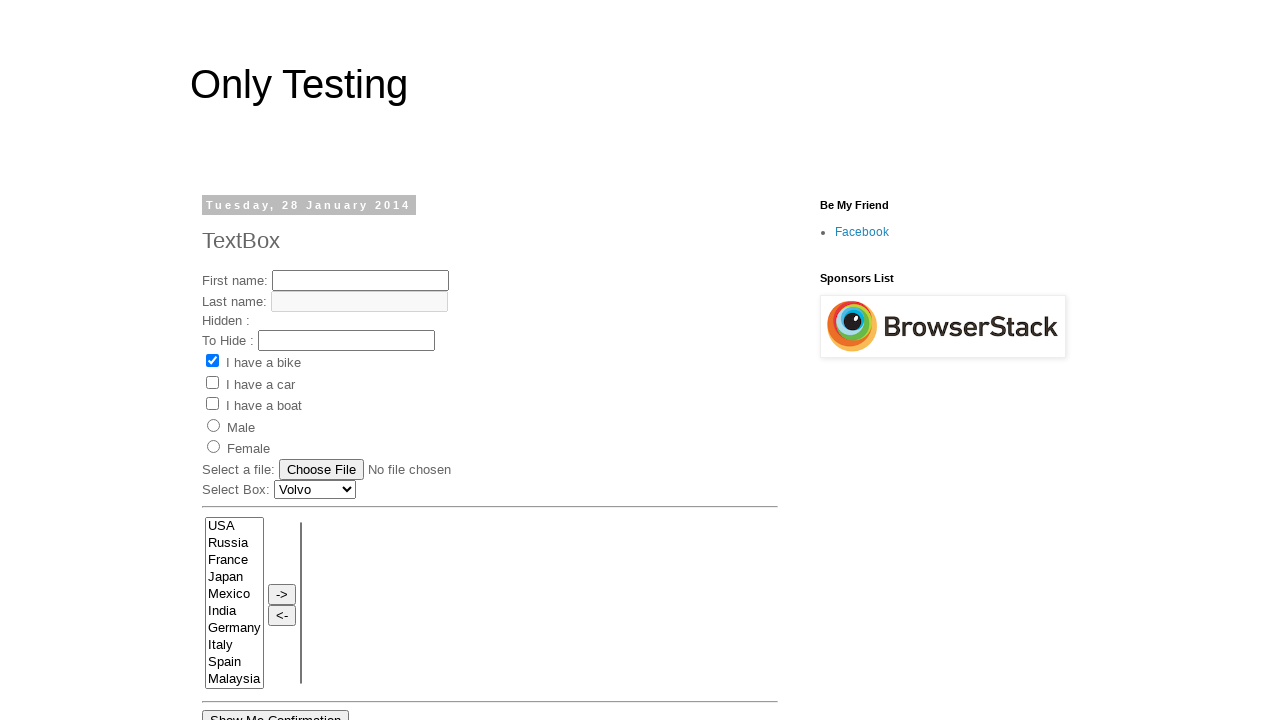

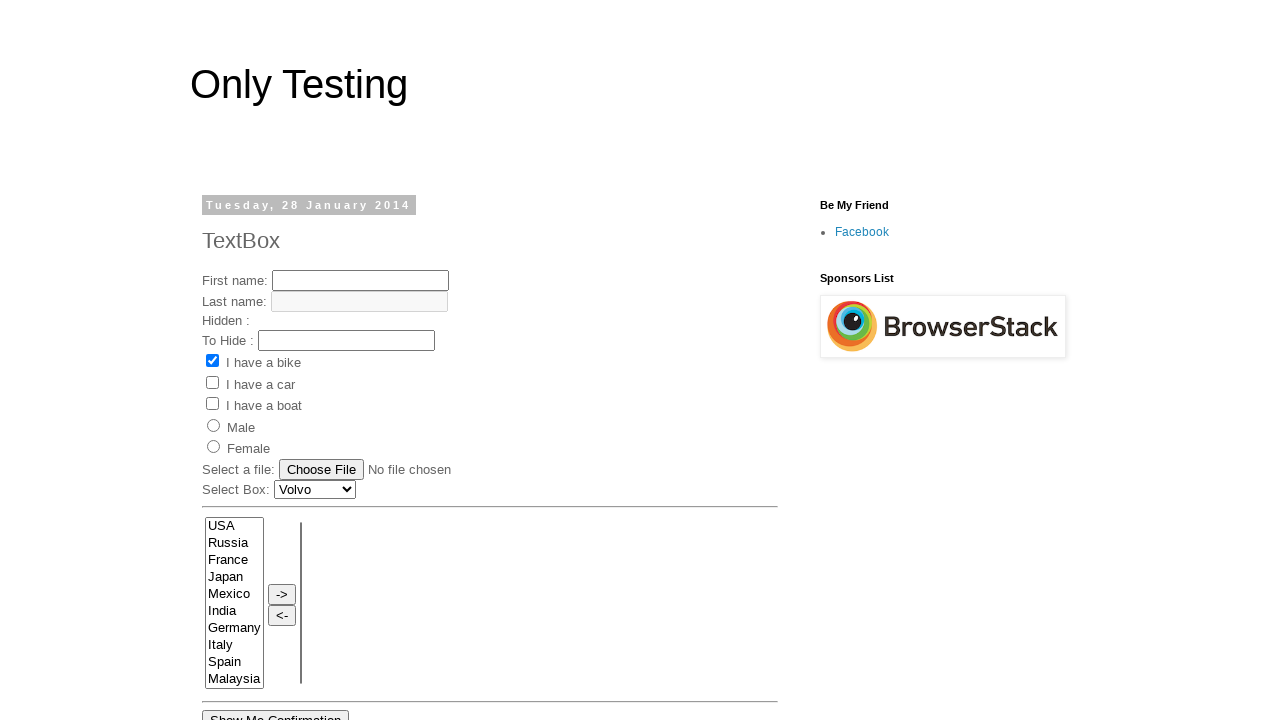